Tests a slow calculator web application by setting a delay value, performing an addition operation (7 + 8), and verifying the result displays 15

Starting URL: https://bonigarcia.dev/selenium-webdriver-java/slow-calculator.html

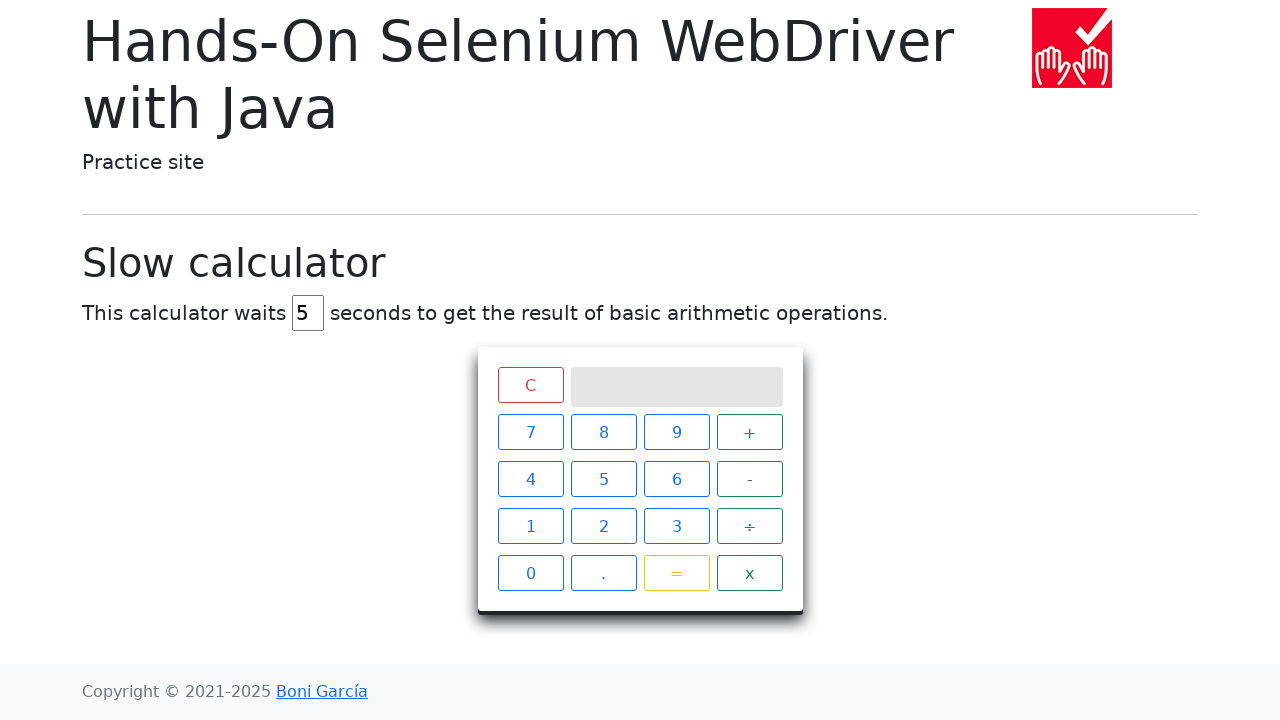

Navigated to slow calculator web application
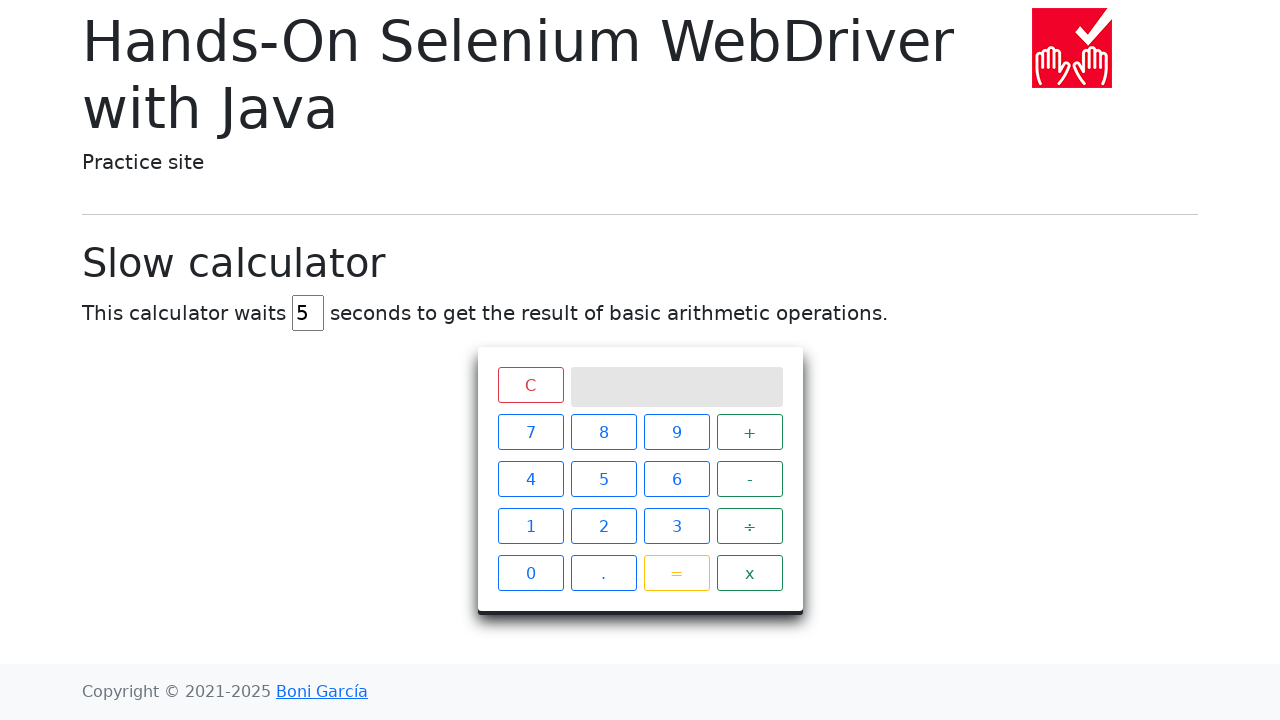

Cleared the delay input field on input[value='5']
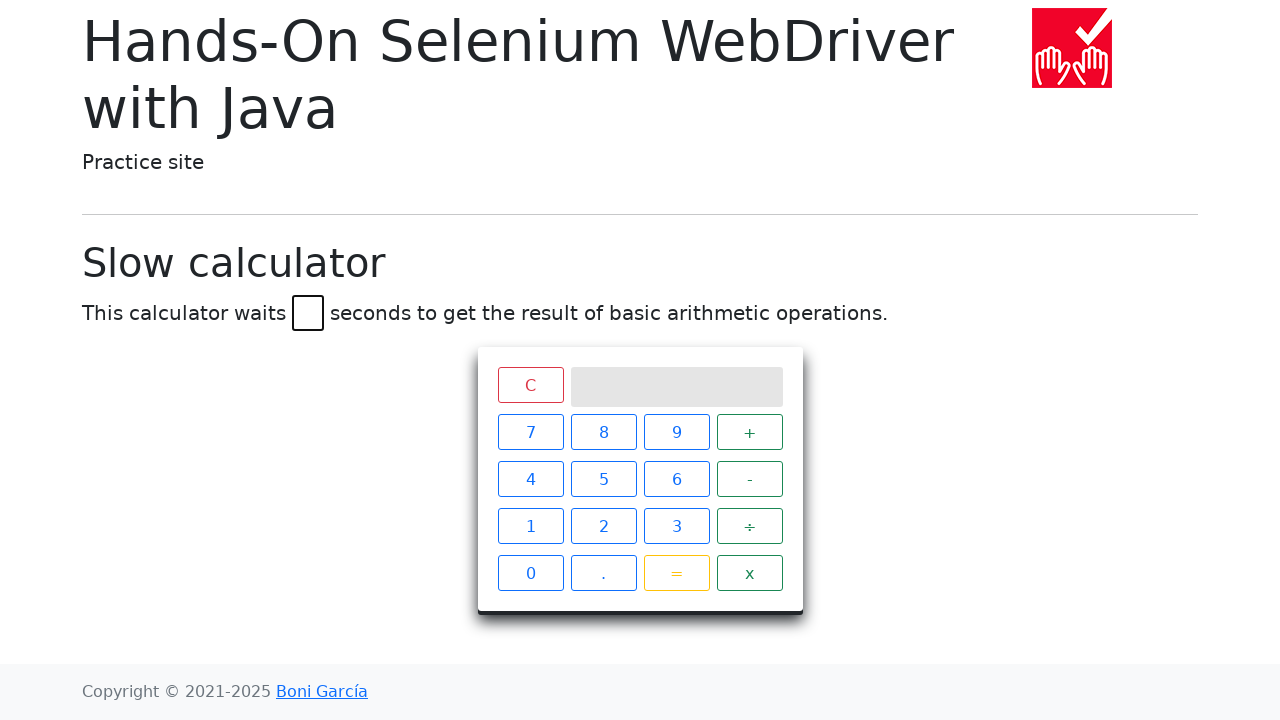

Set delay value to 45 seconds on input[value='5']
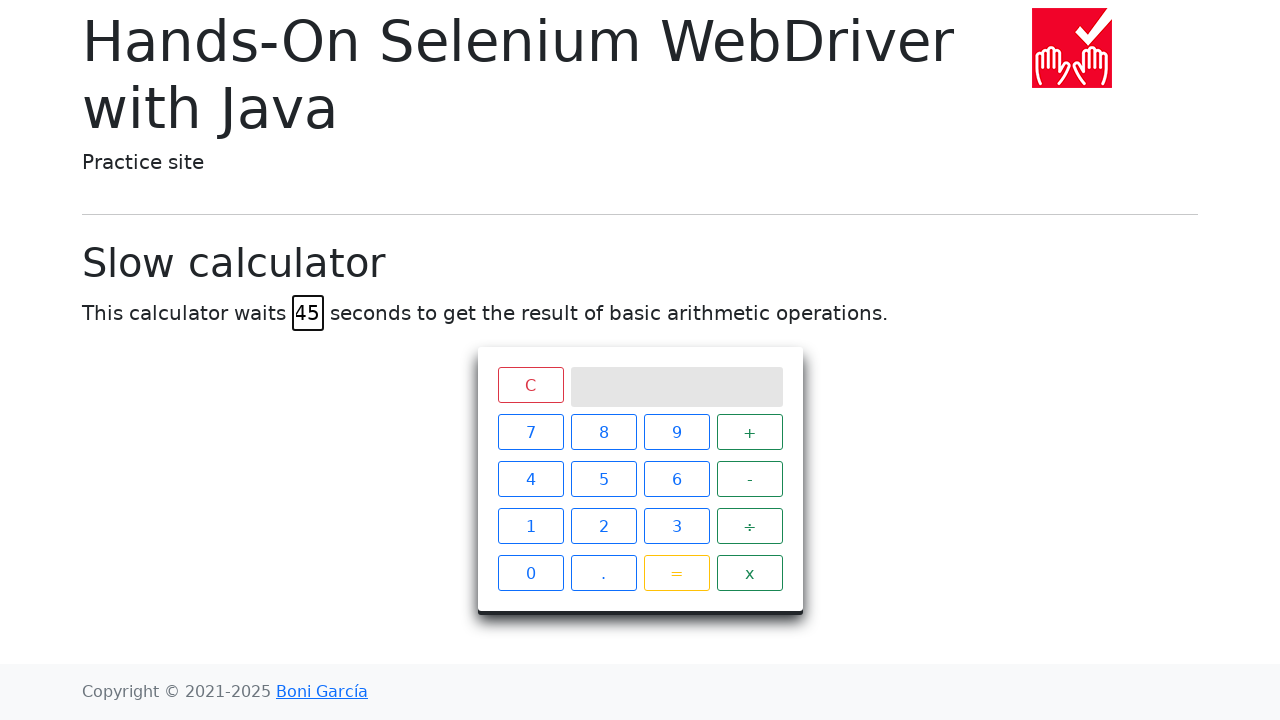

Clicked button 7 at (530, 432) on .btn.btn-outline-primary:nth-child(1)
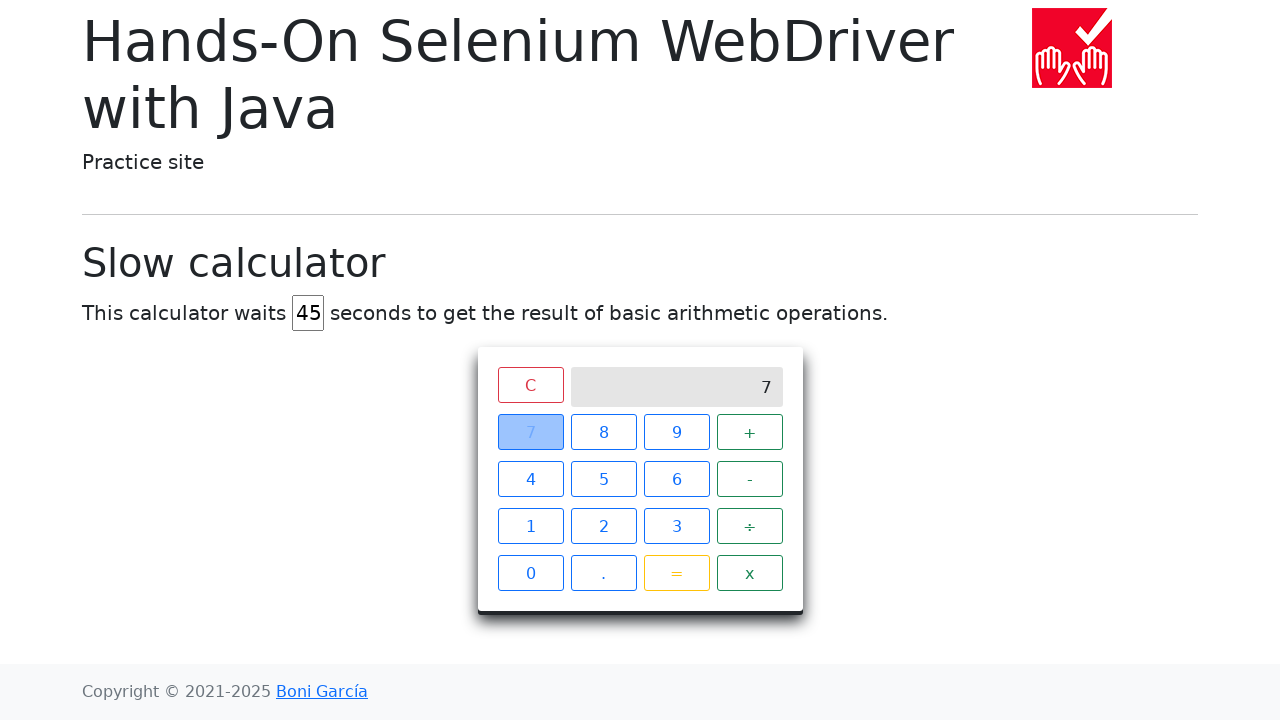

Clicked plus operator button at (750, 432) on .operator.btn.btn-outline-success
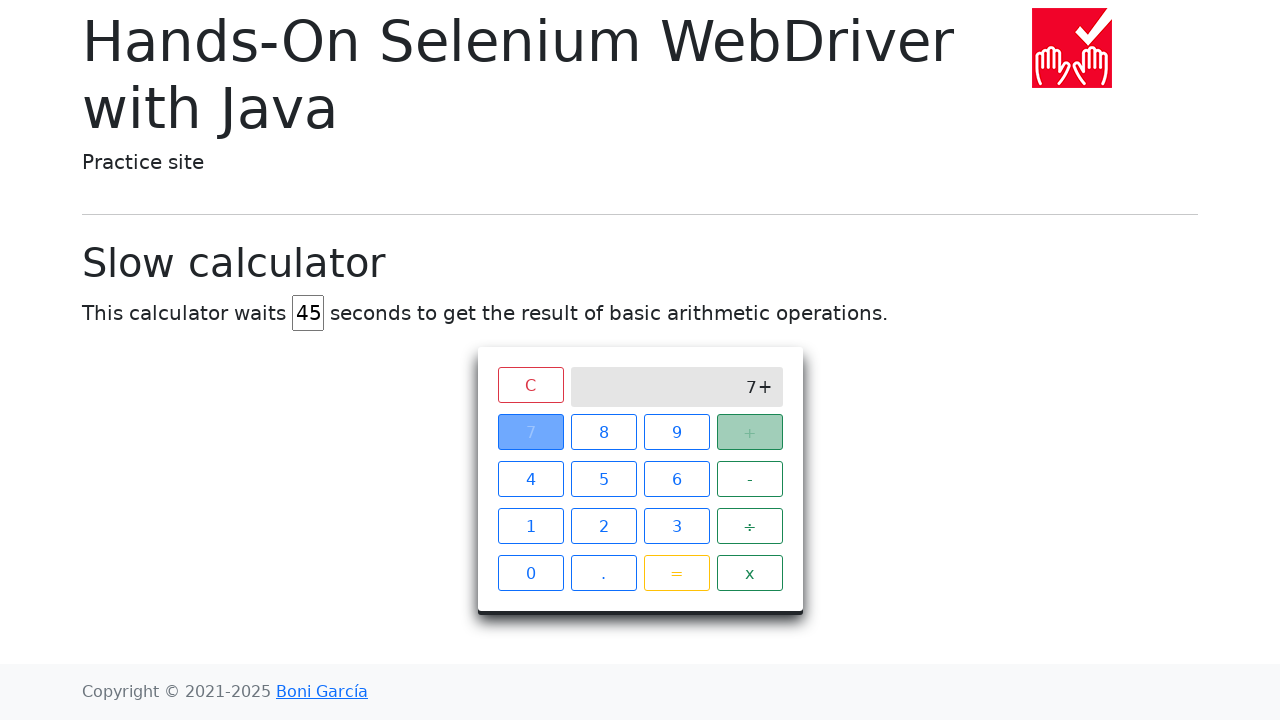

Clicked button 8 at (604, 432) on .btn.btn-outline-primary:nth-child(2)
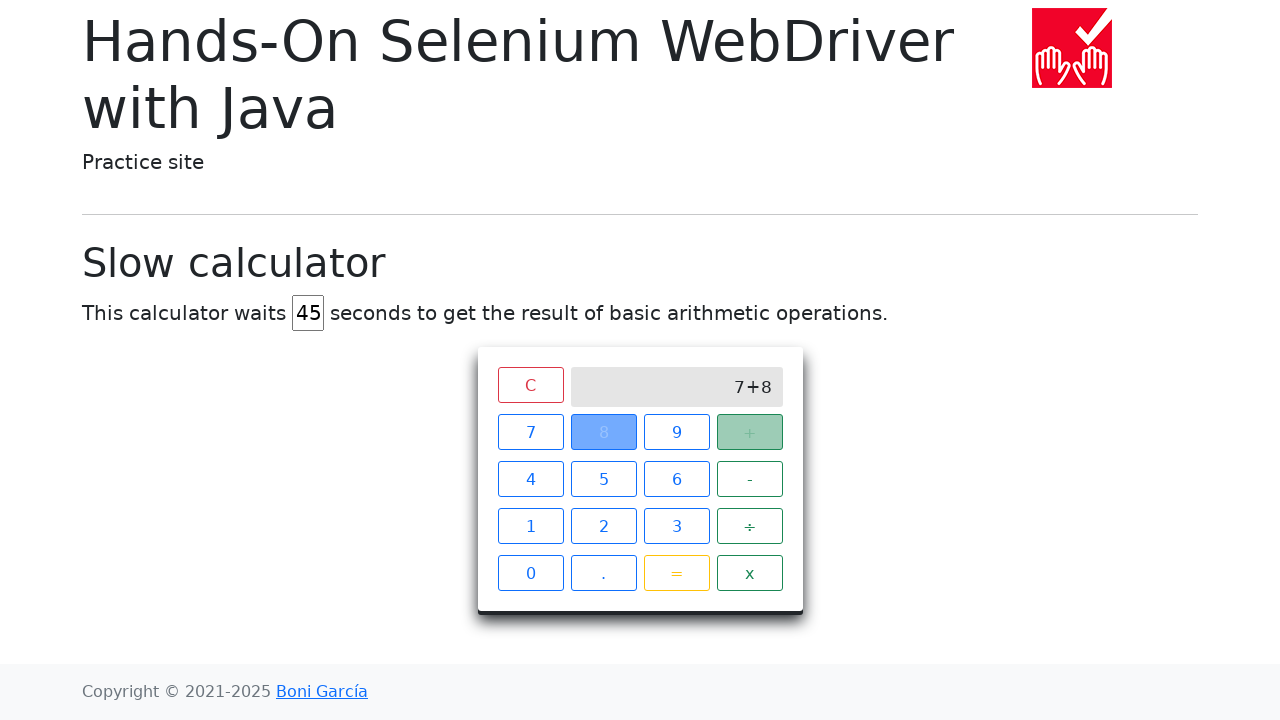

Clicked equals button at (676, 573) on .btn.btn-outline-warning
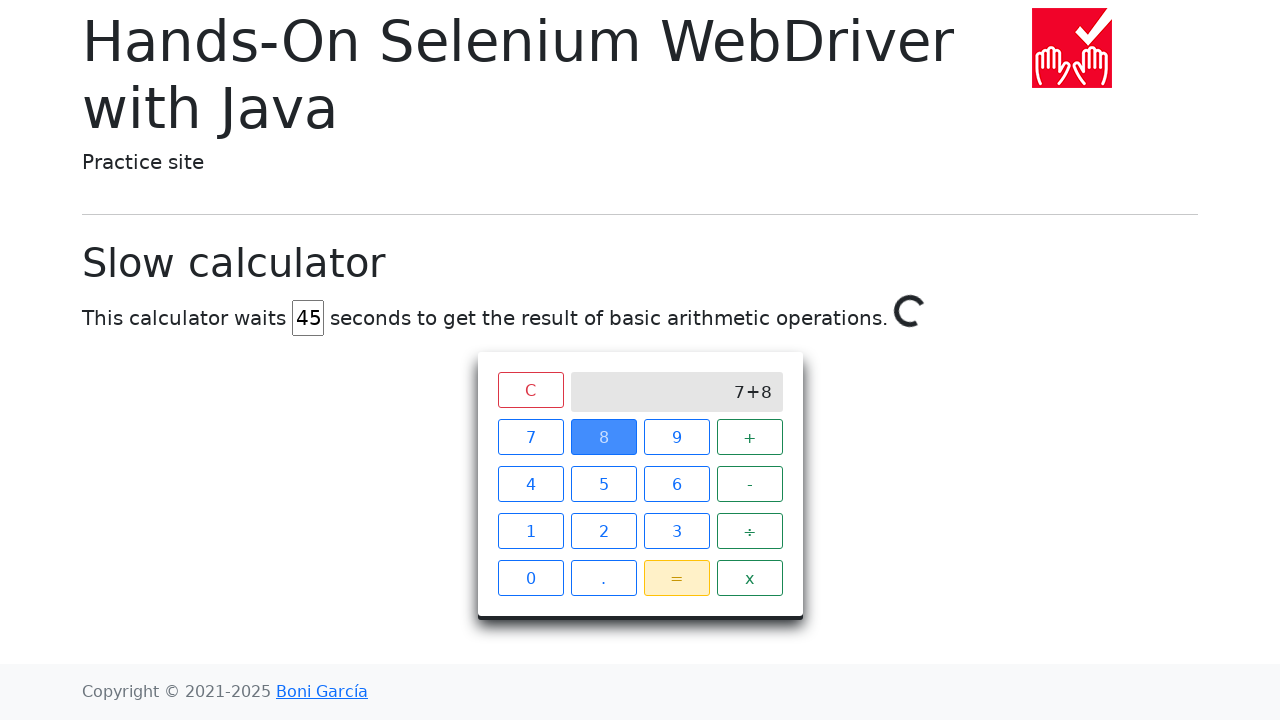

Verified result displays 15 (7 + 8 = 15)
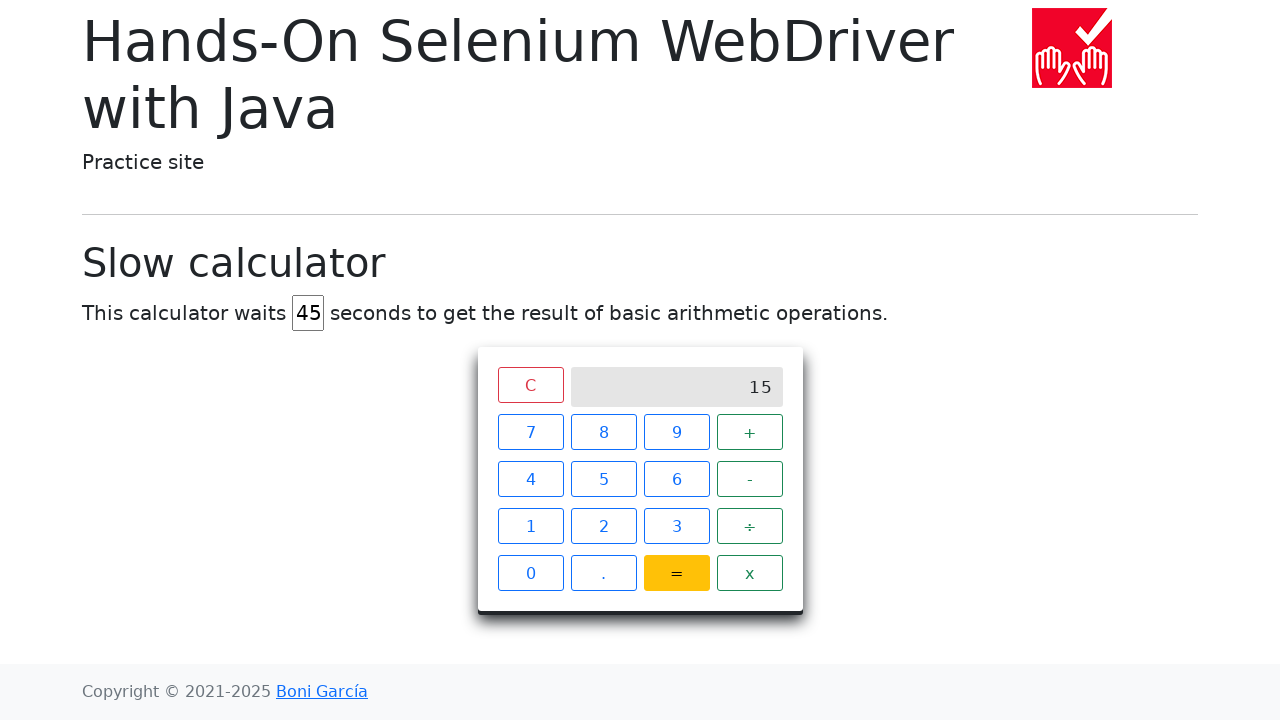

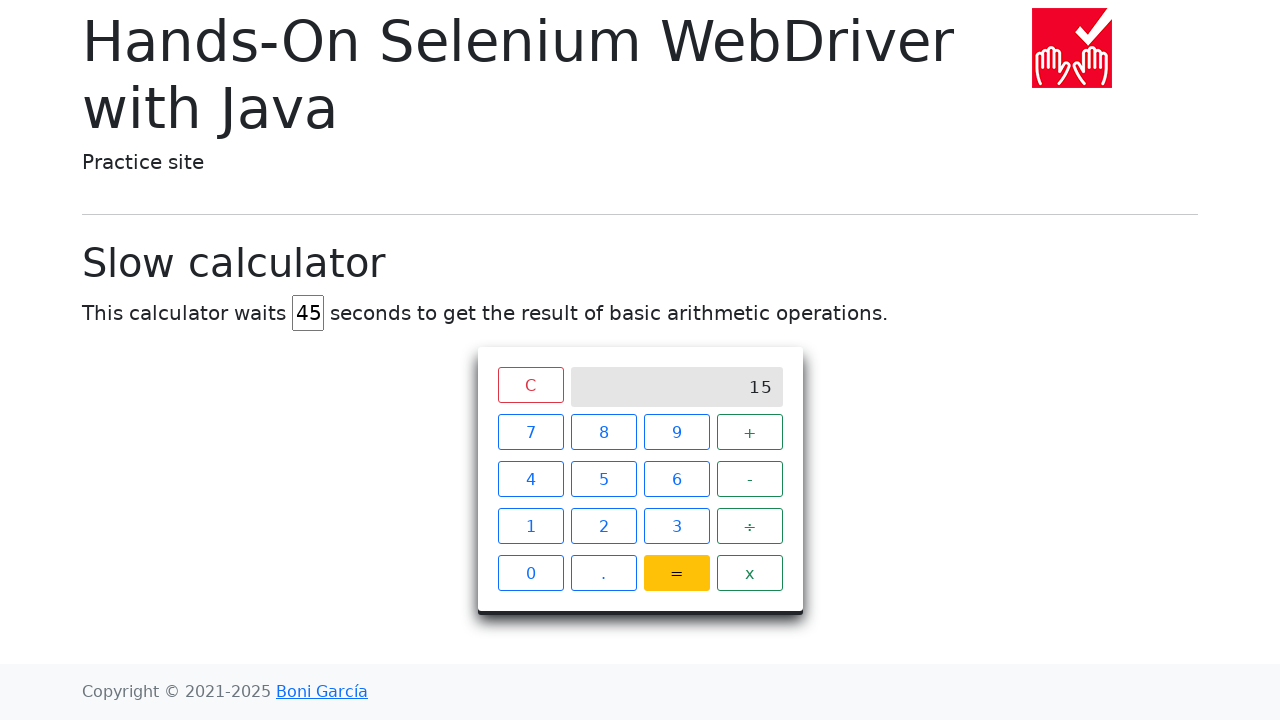